Clicks on the Login link and verifies navigation to the my-account page

Starting URL: https://www.onlineshopdemo.co.uk/

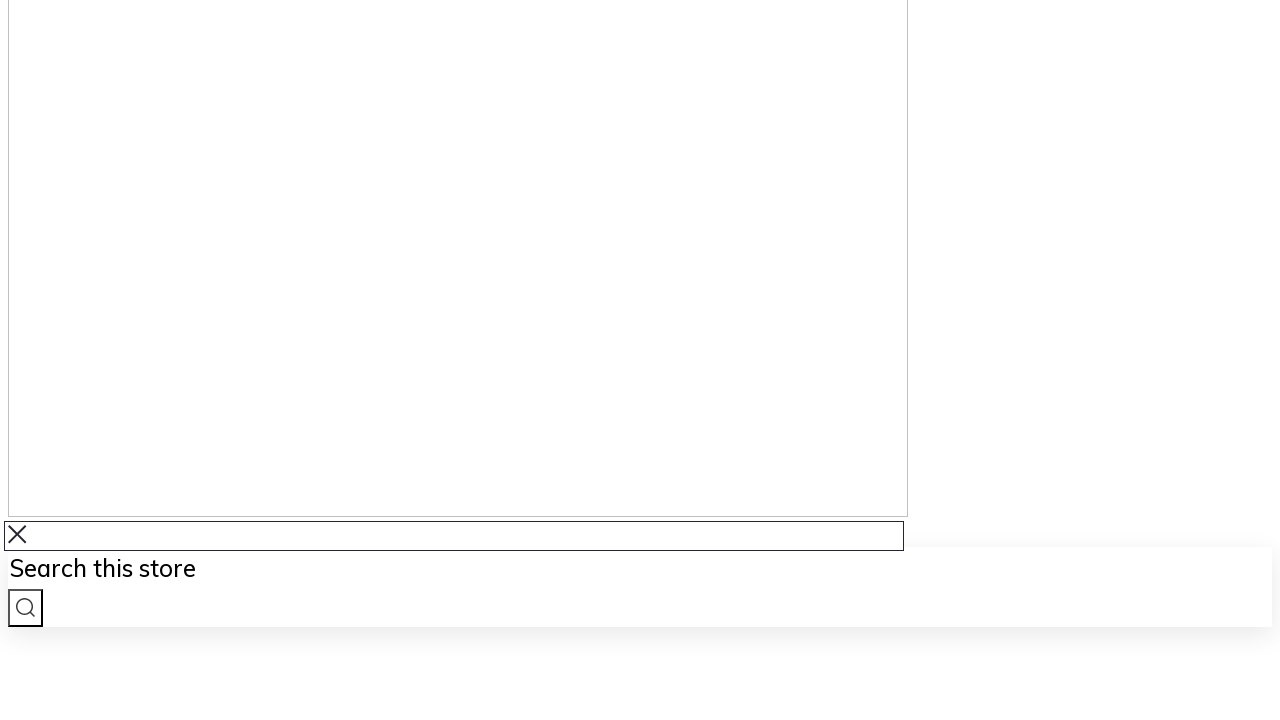

Clicked on Login link at (27, 34) on internal:role=link[name="Login"i]
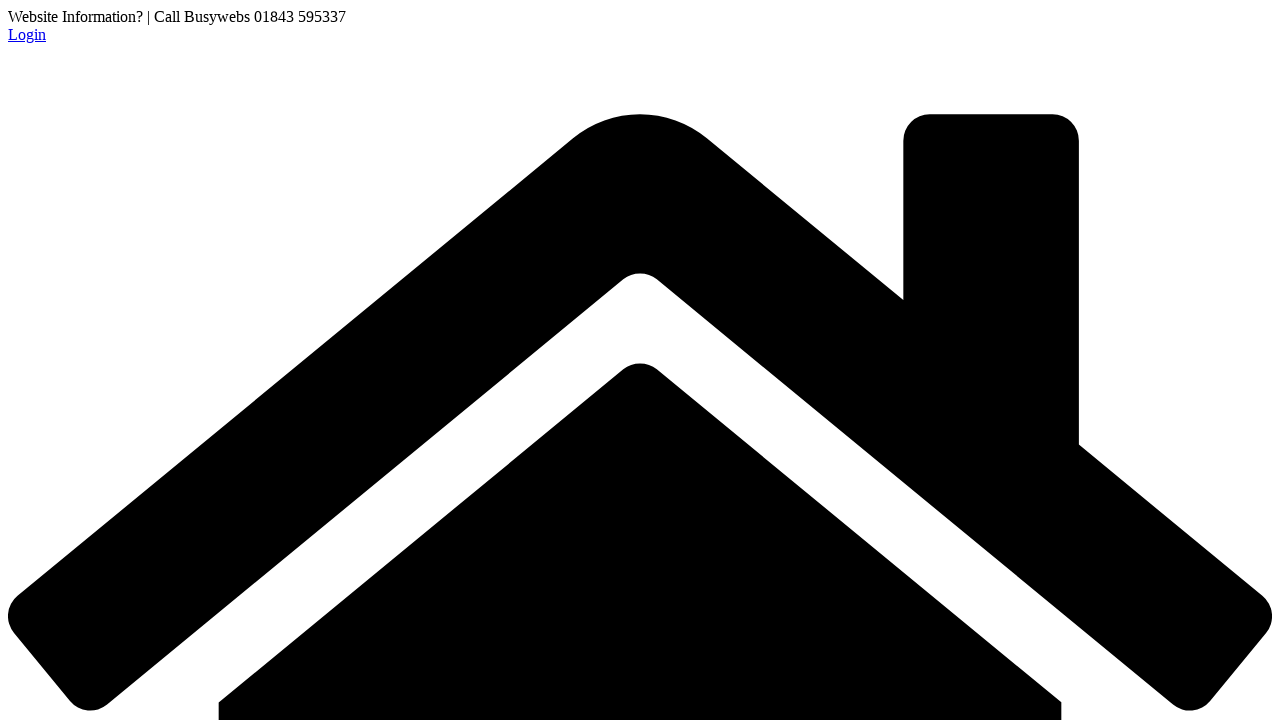

Verified navigation to my-account page
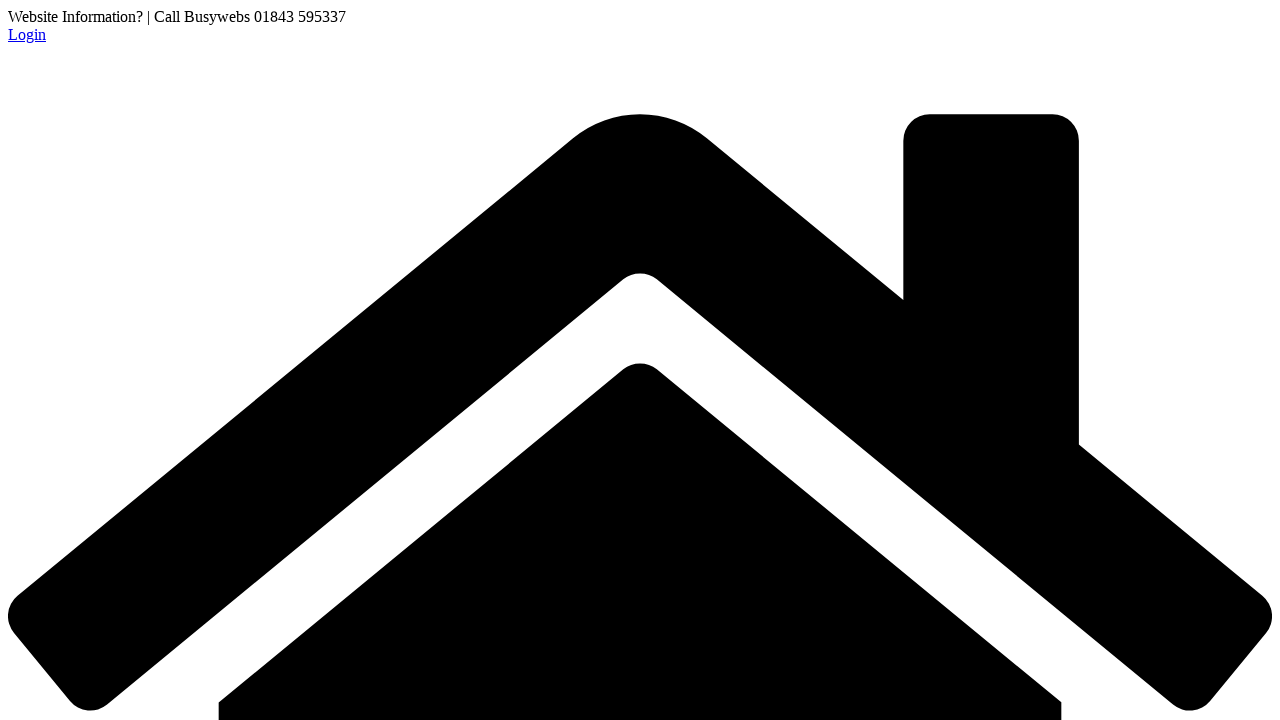

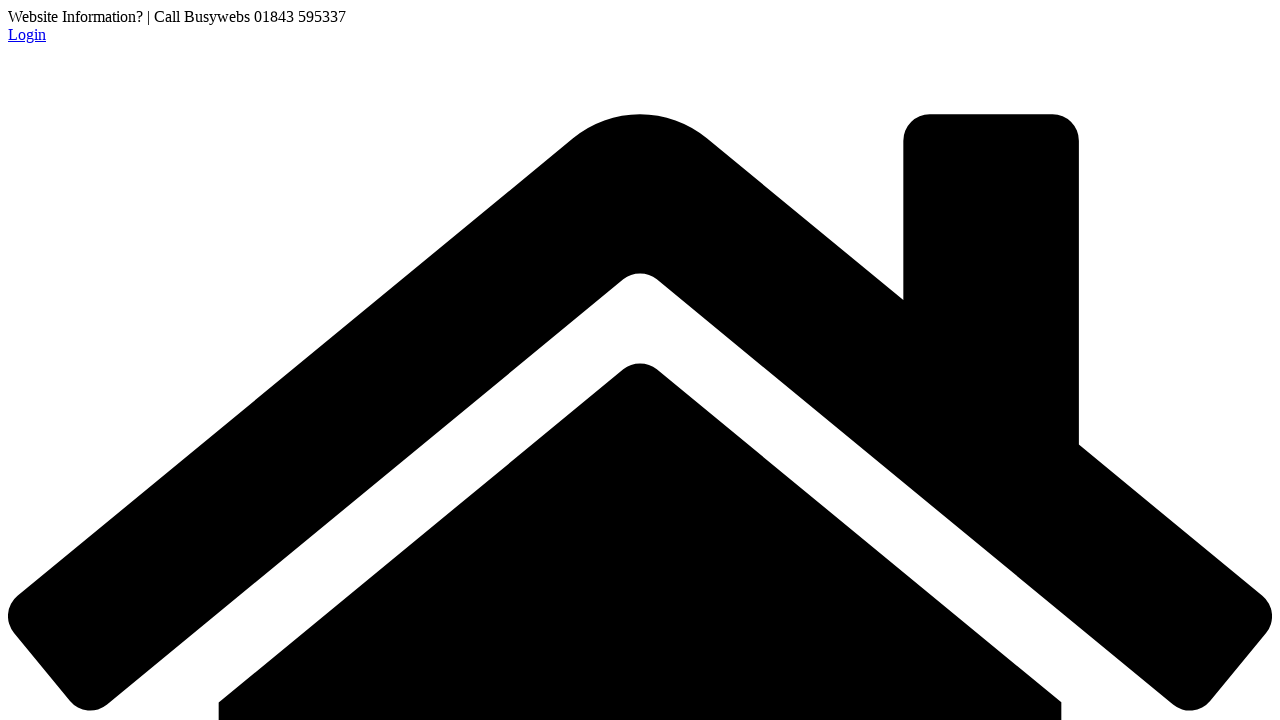